Tests drag-and-drop functionality on jQuery UI sortable demo by rearranging elements within a list and dragging elements between two connected sortable lists.

Starting URL: https://jqueryui.com/resources/demos/sortable/connect-lists.html

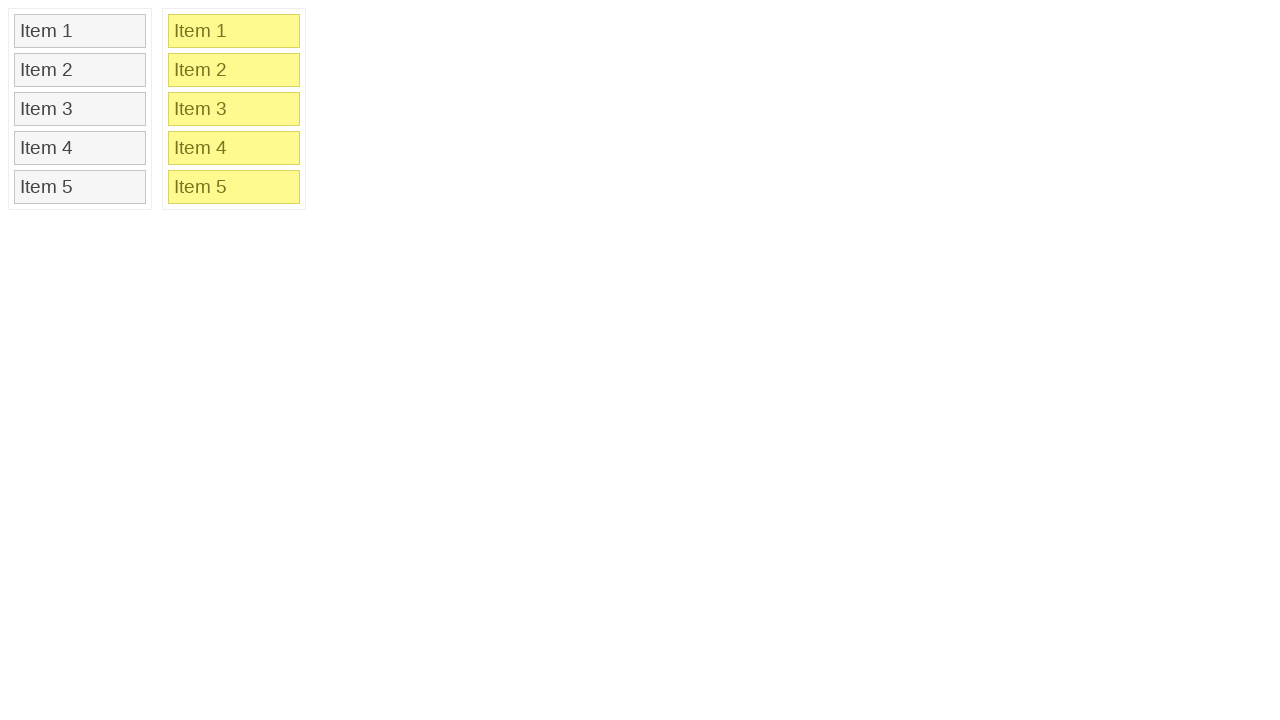

Waited for sortable list 1 items to load
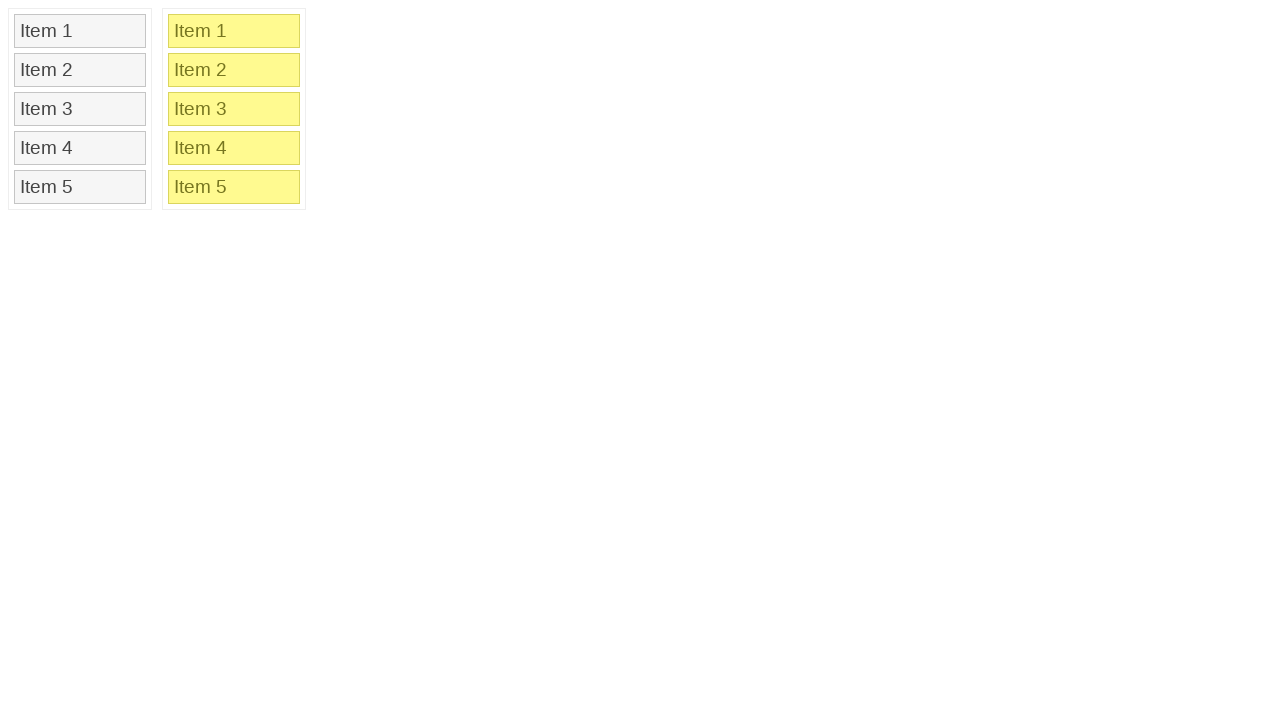

Waited for sortable list 2 items to load
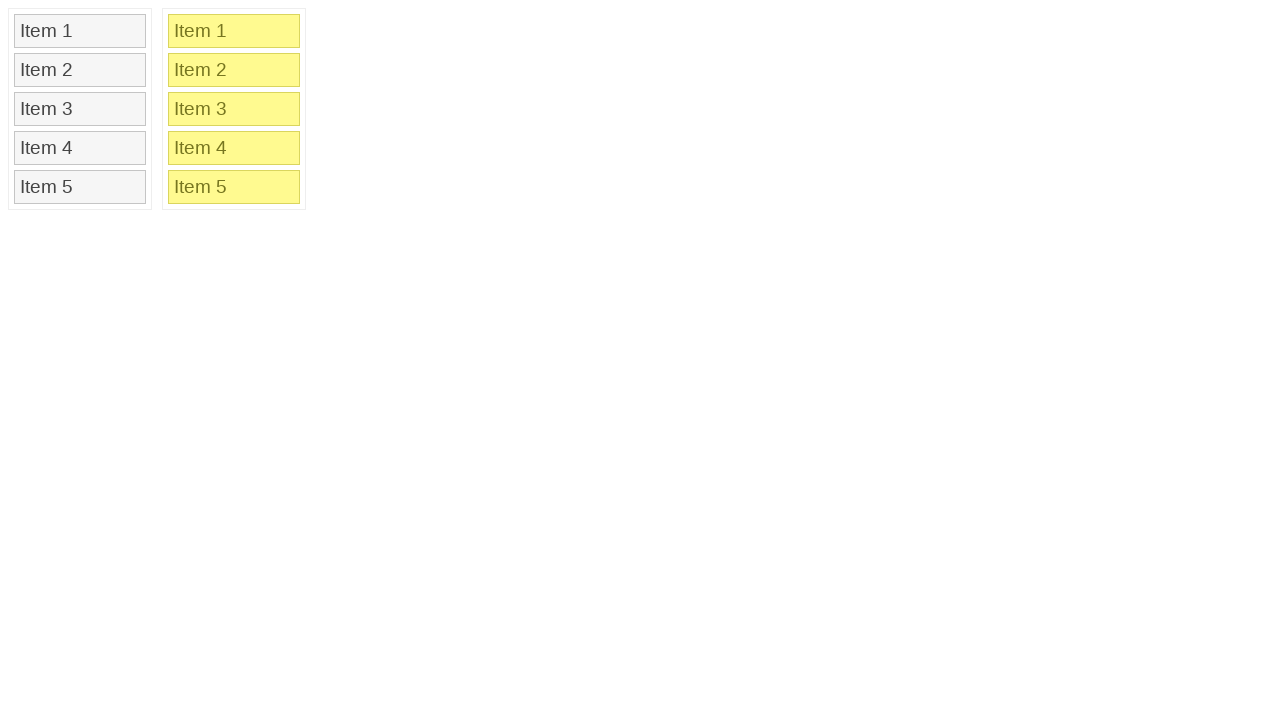

Located Item 2 in sortable list 1
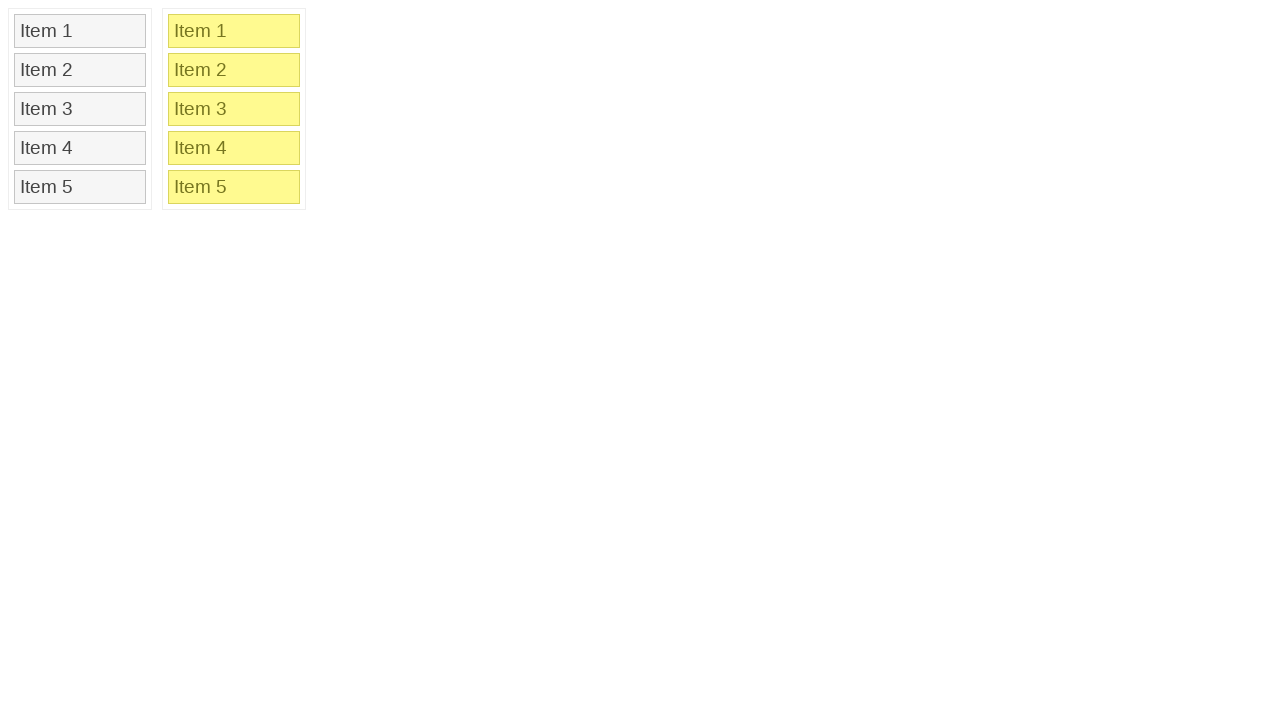

Located Item 4 in sortable list 1
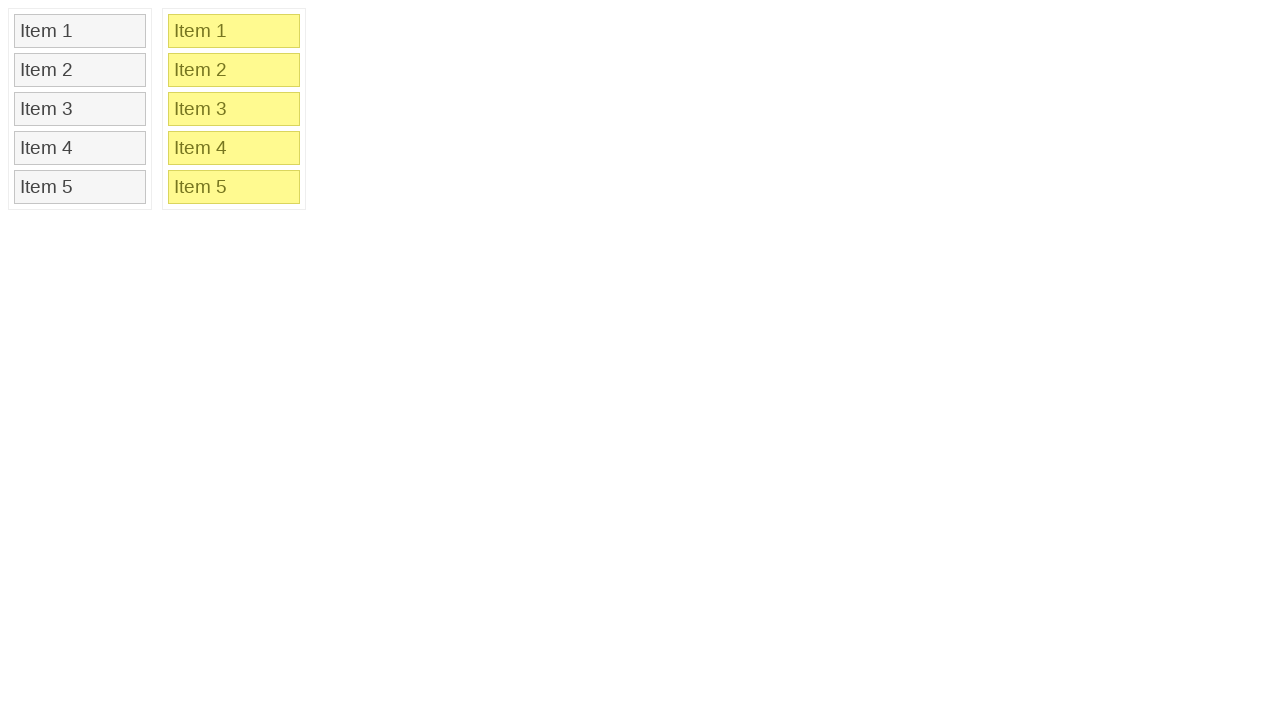

Located Item 2 in sortable list 2
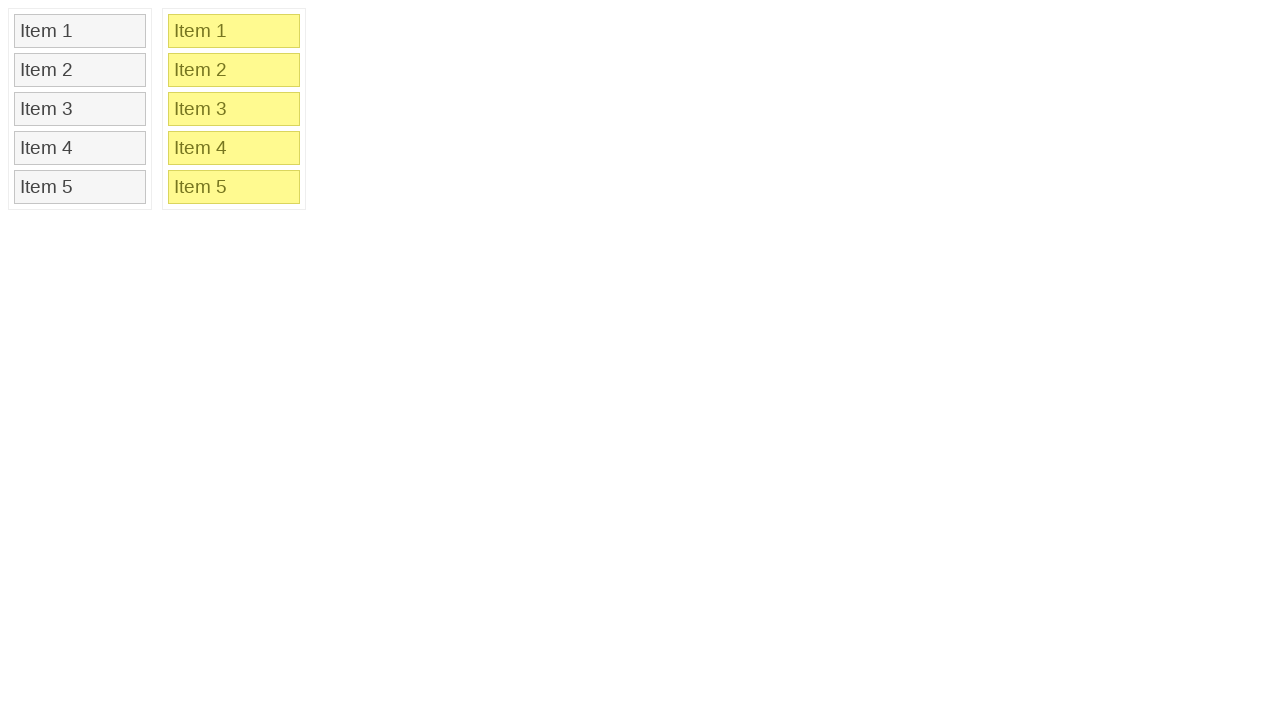

Dragged Item 2 to Item 4 position within sortable list 1 at (80, 148)
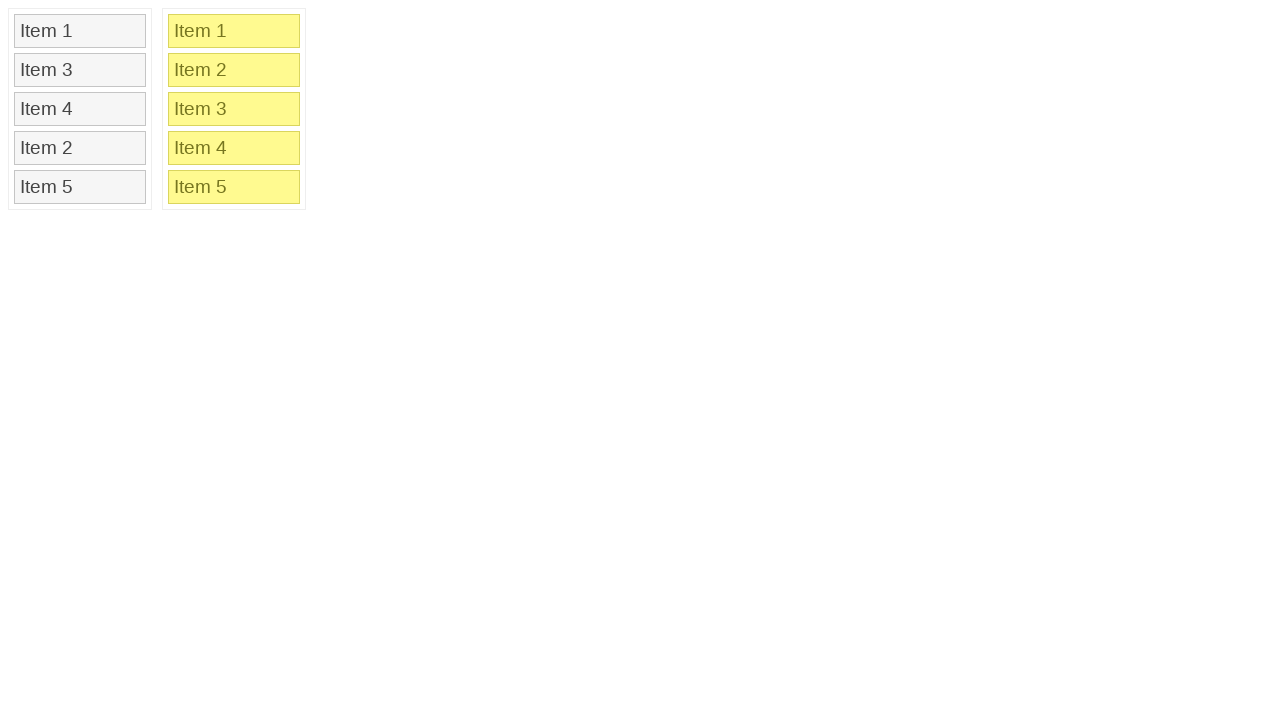

Re-located Item 3 in sortable list 1 after first drag operation
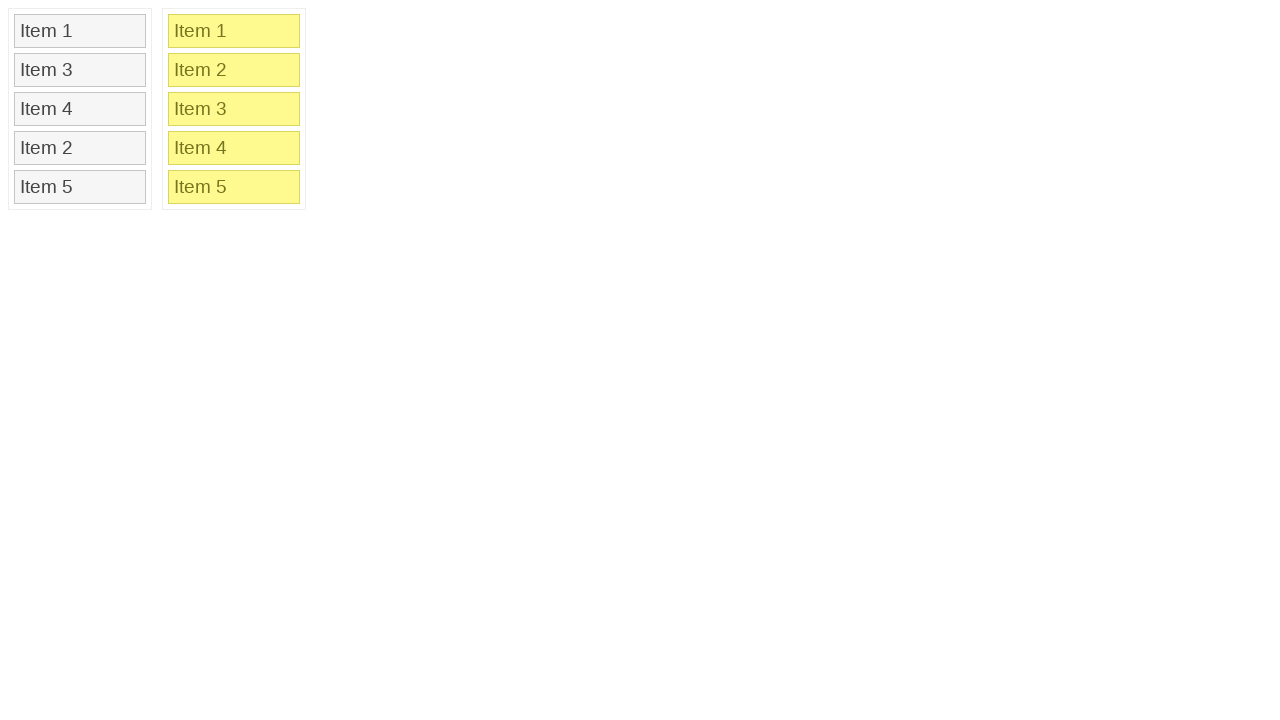

Dragged Item 3 from sortable list 1 to sortable list 2 near Item 2 at (234, 70)
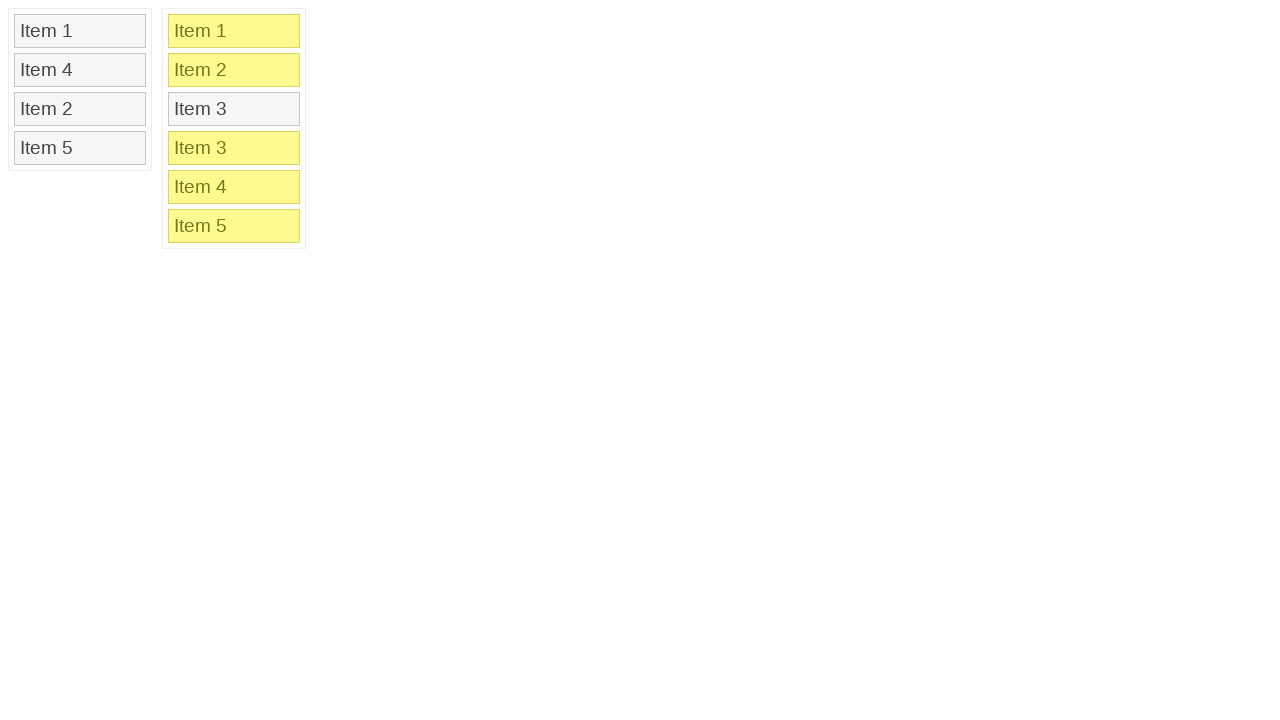

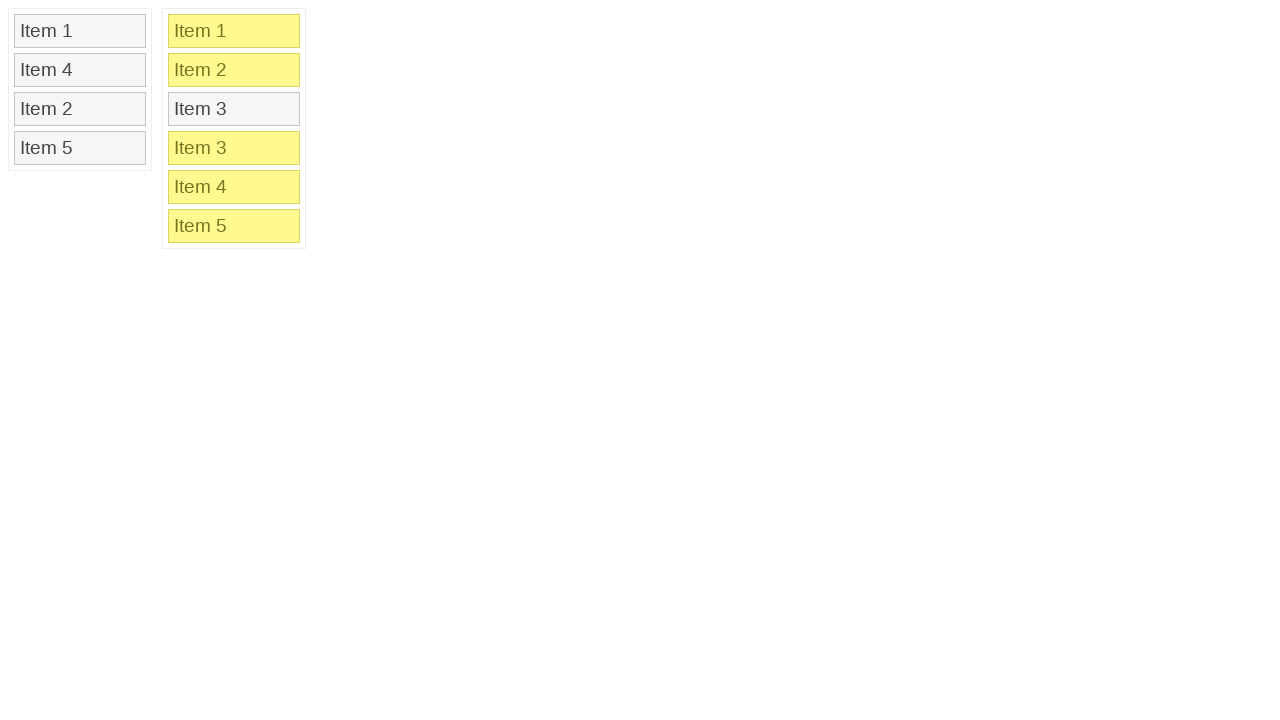